Tests window switching functionality by clicking a link that opens a new window, verifying content on both windows, and switching back to the original window.

Starting URL: https://the-internet.herokuapp.com/windows

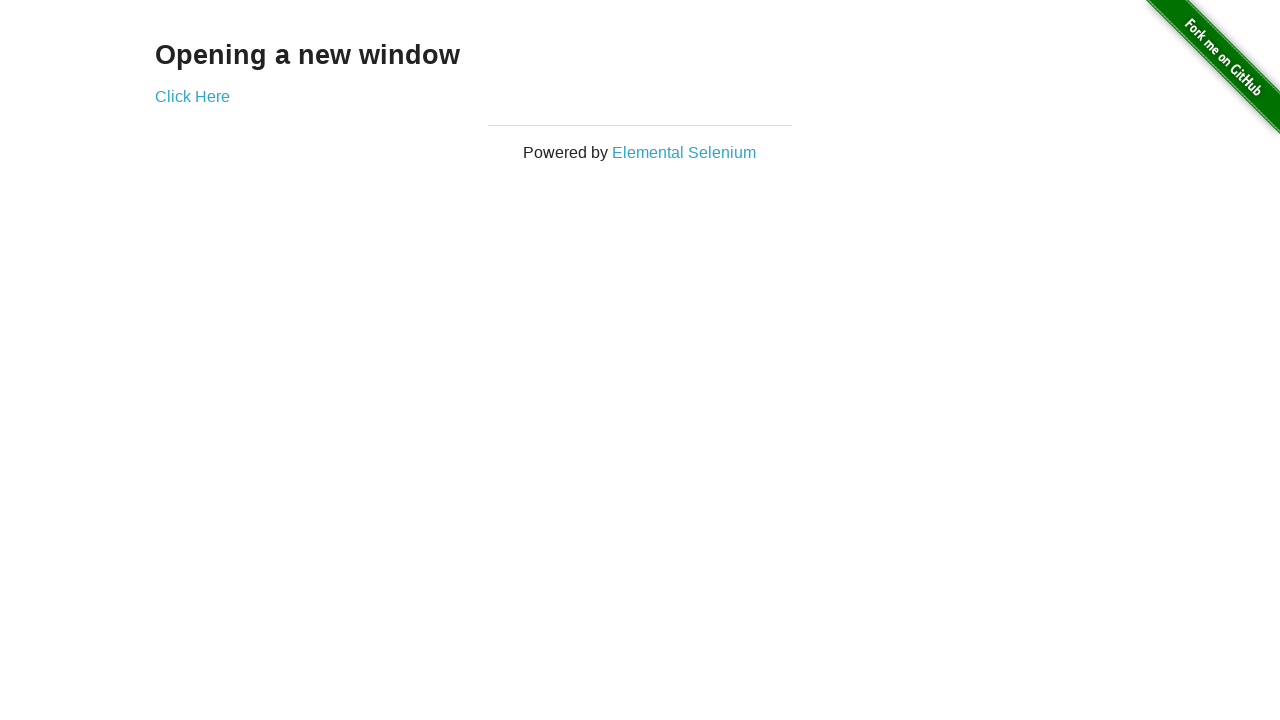

Retrieved text content from h3 element on first page
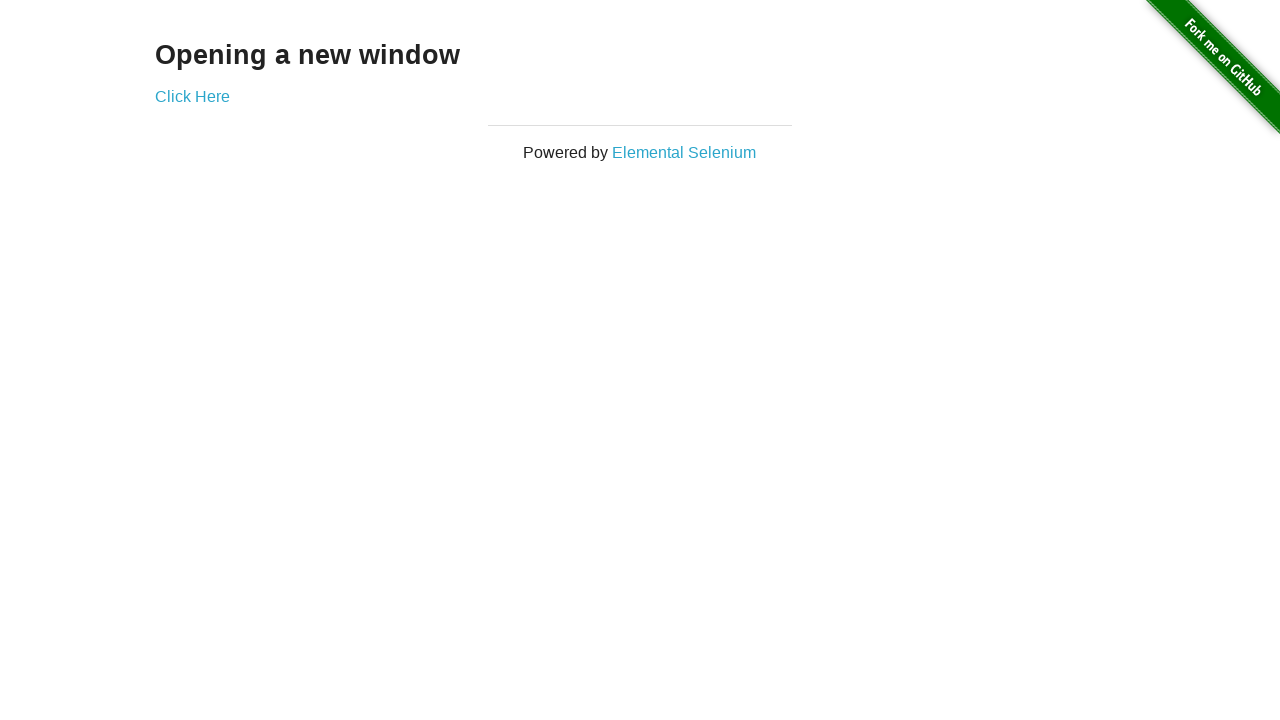

Verified first page h3 text is 'Opening a new window'
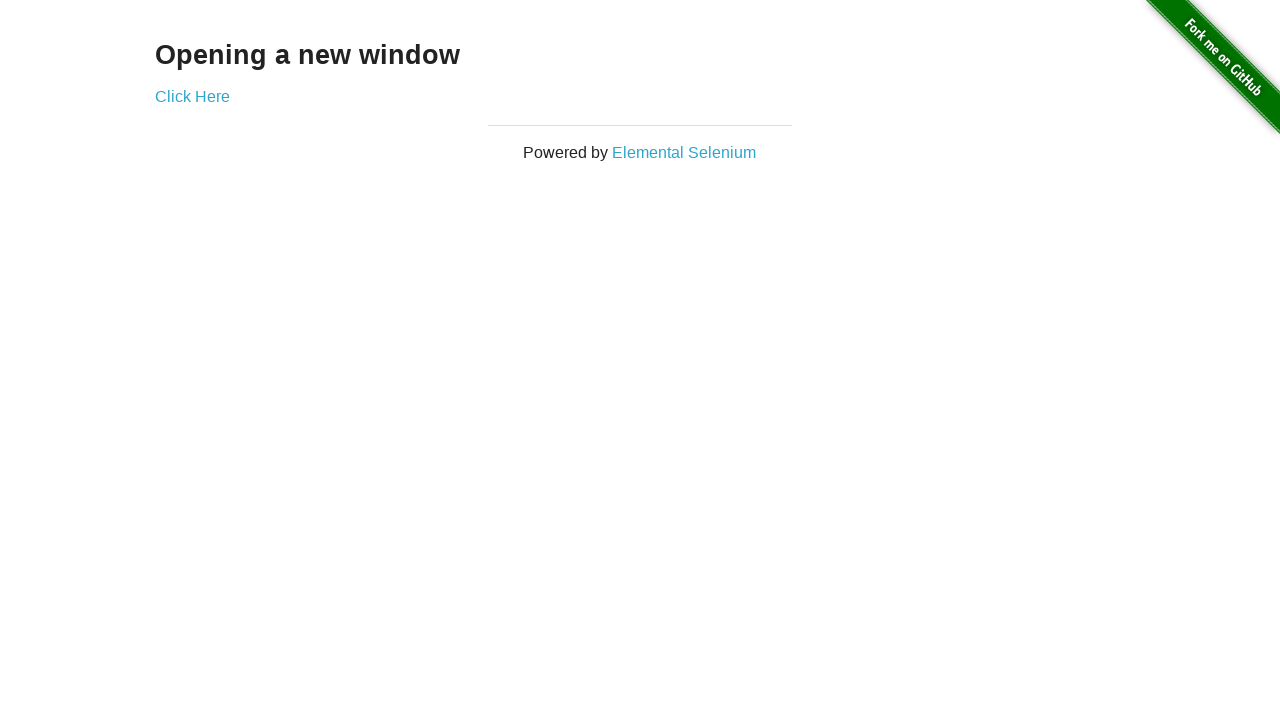

Verified page title is 'The Internet'
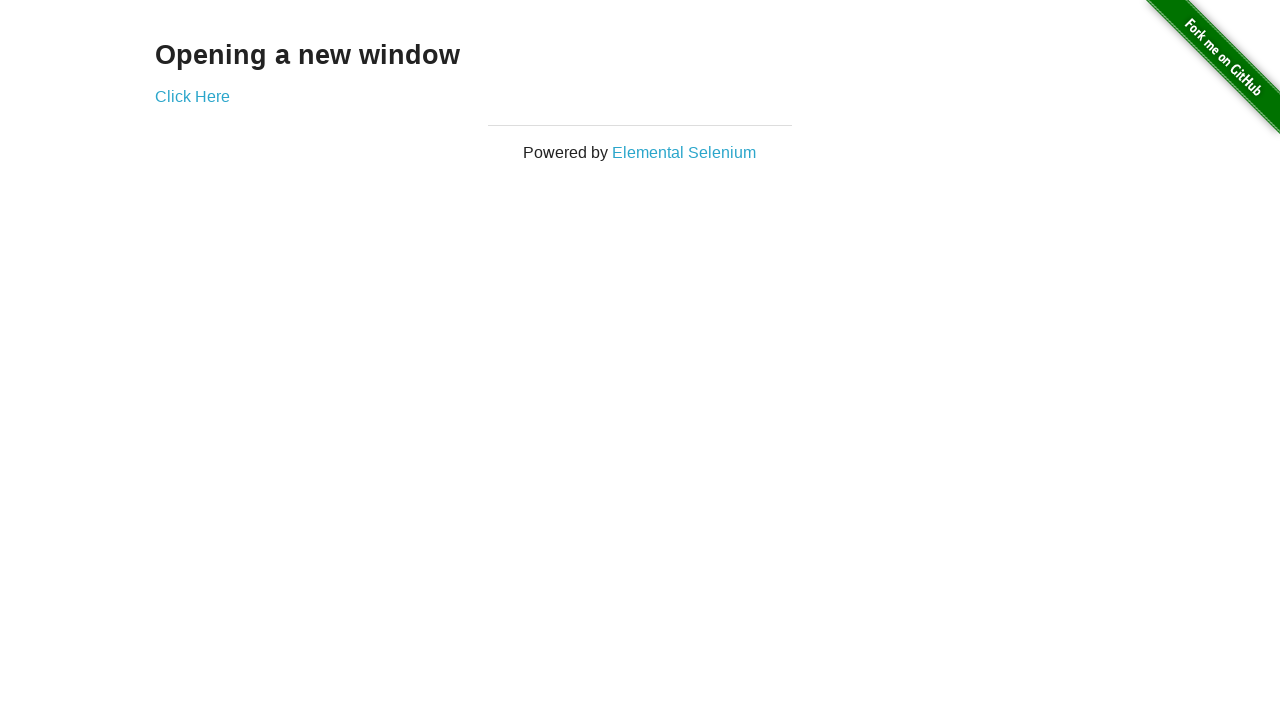

Clicked 'Click Here' link to open new window at (192, 96) on text=Click Here
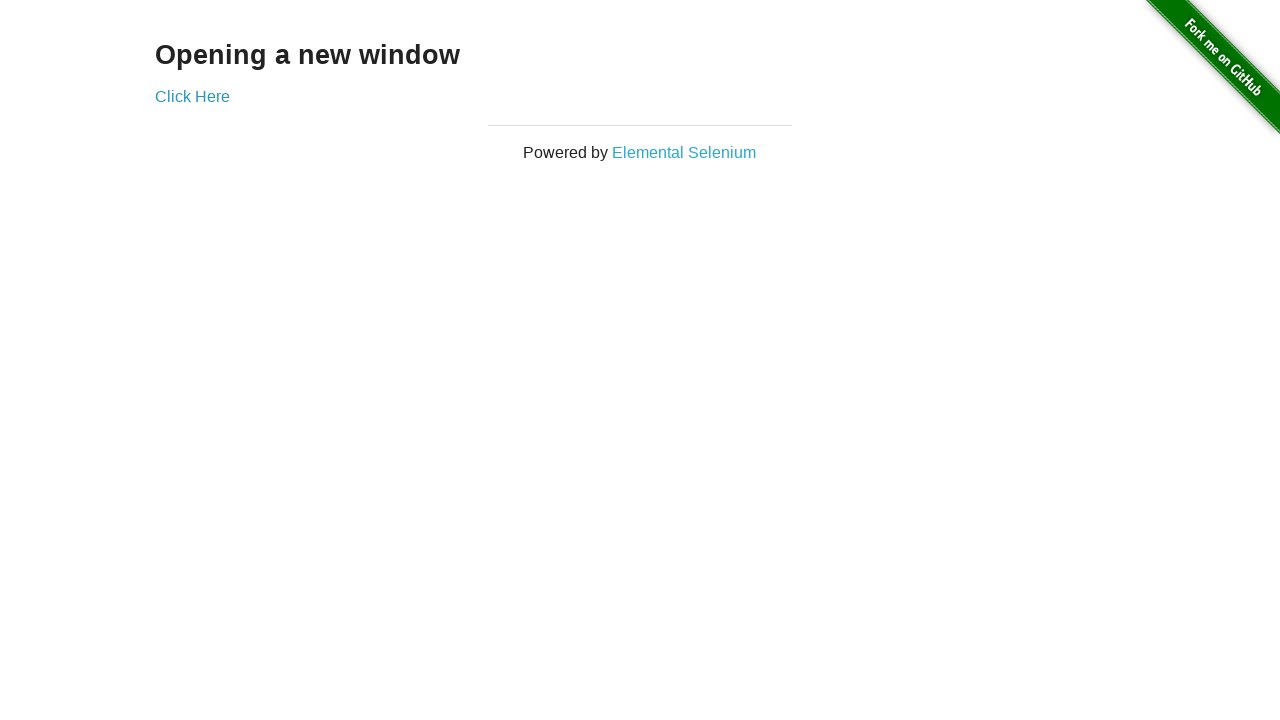

Captured reference to newly opened window
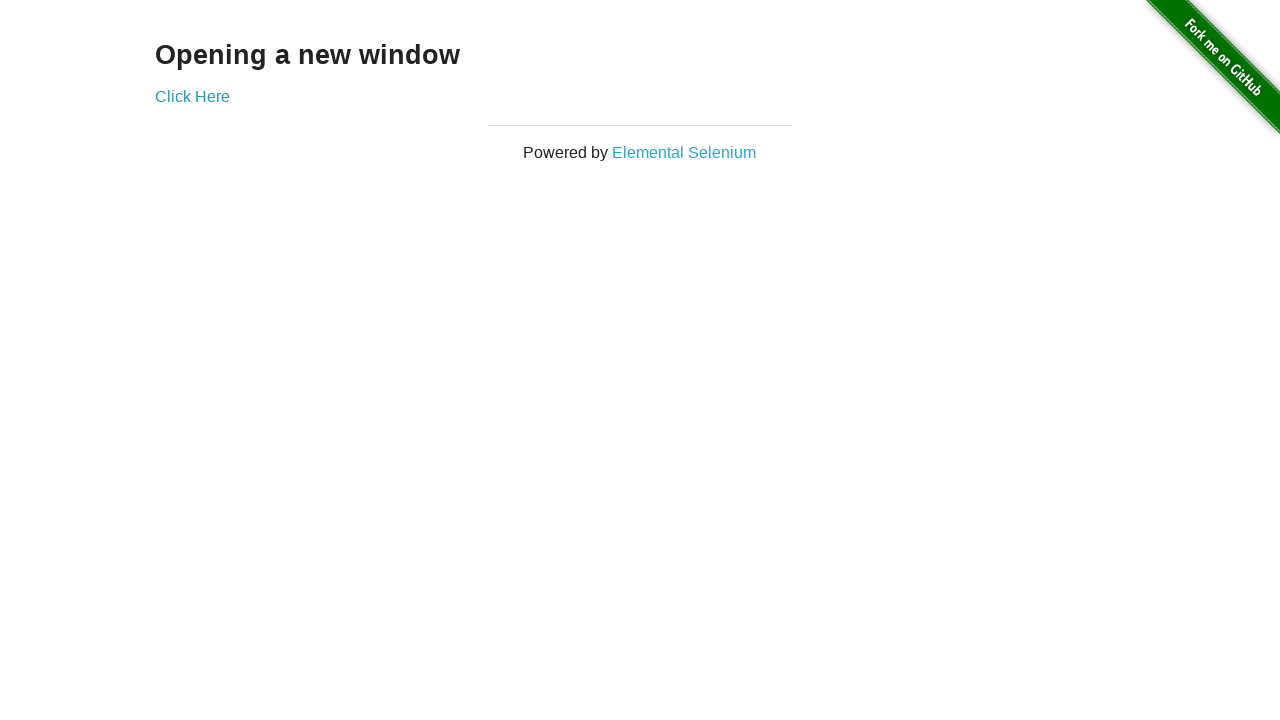

New window finished loading
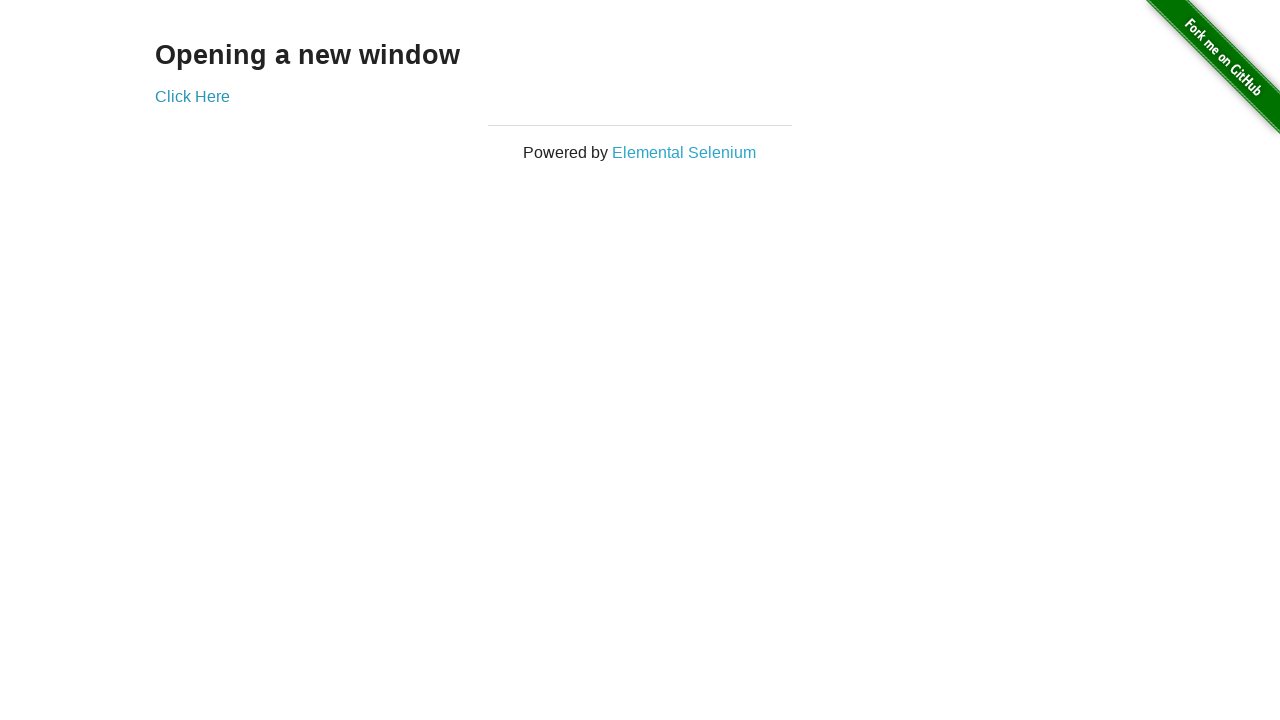

Verified new window title is 'New Window'
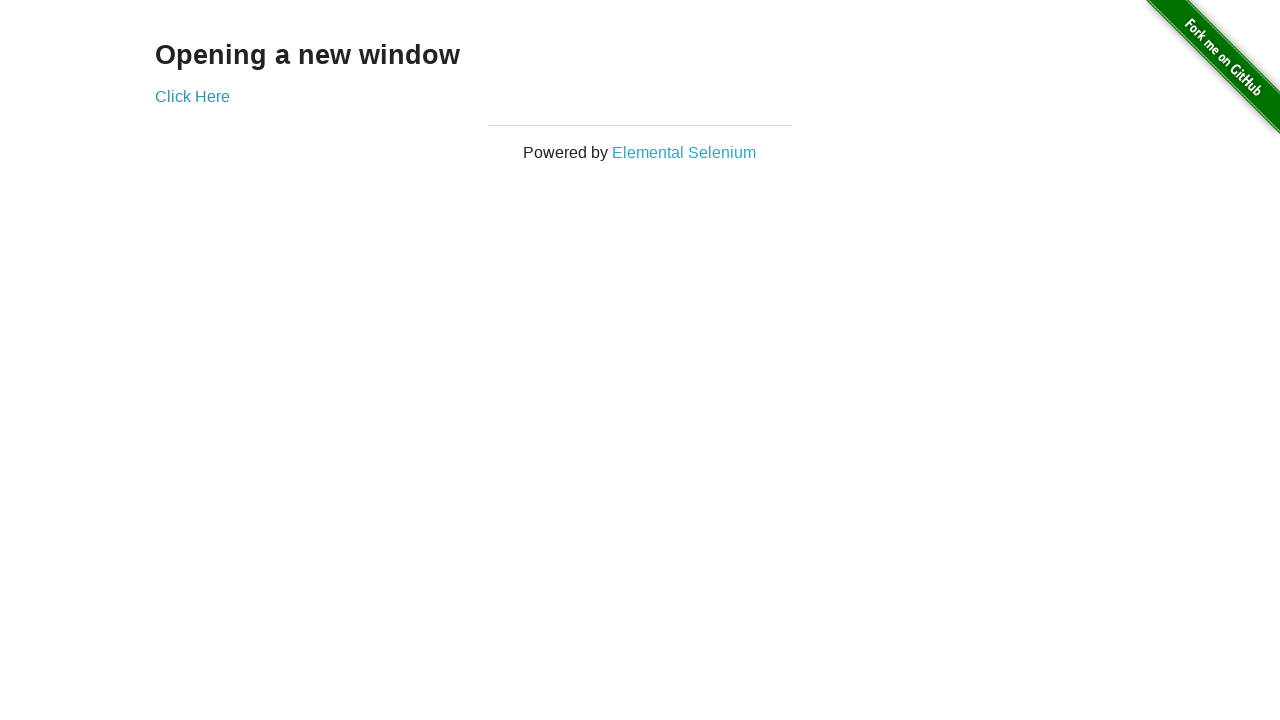

Retrieved text content from h3 element on new window
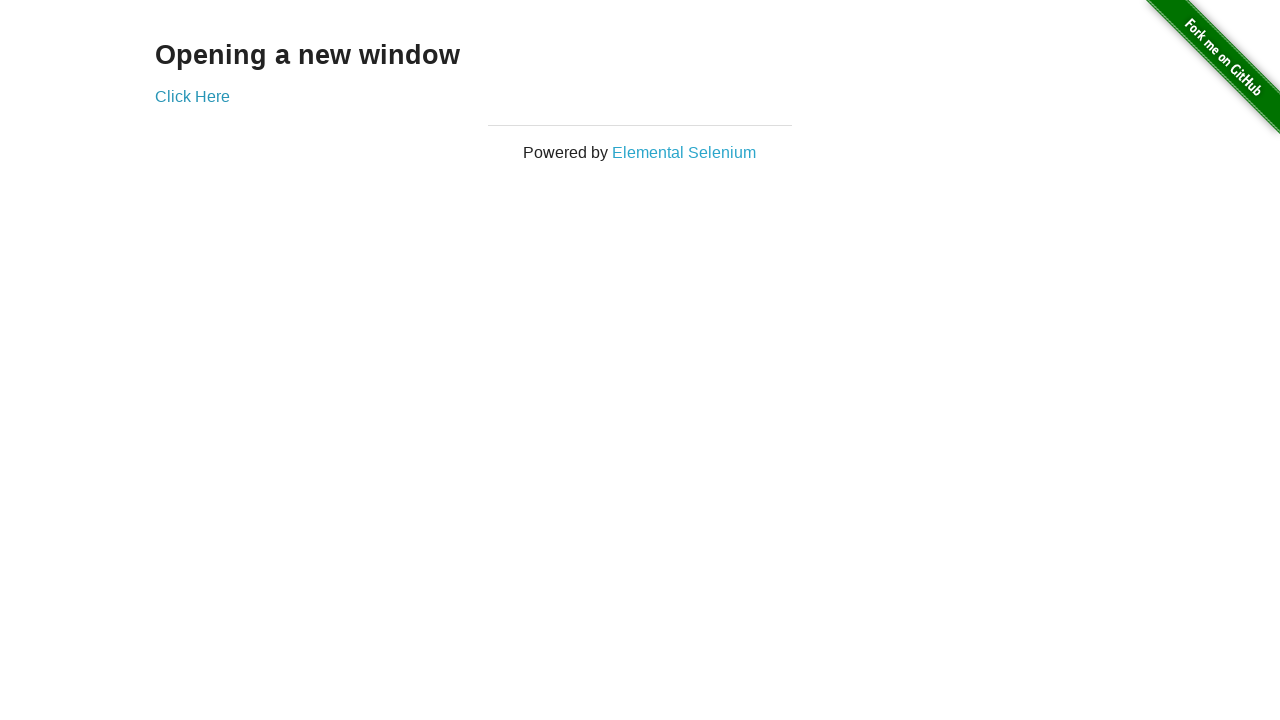

Verified new window h3 text is 'New Window'
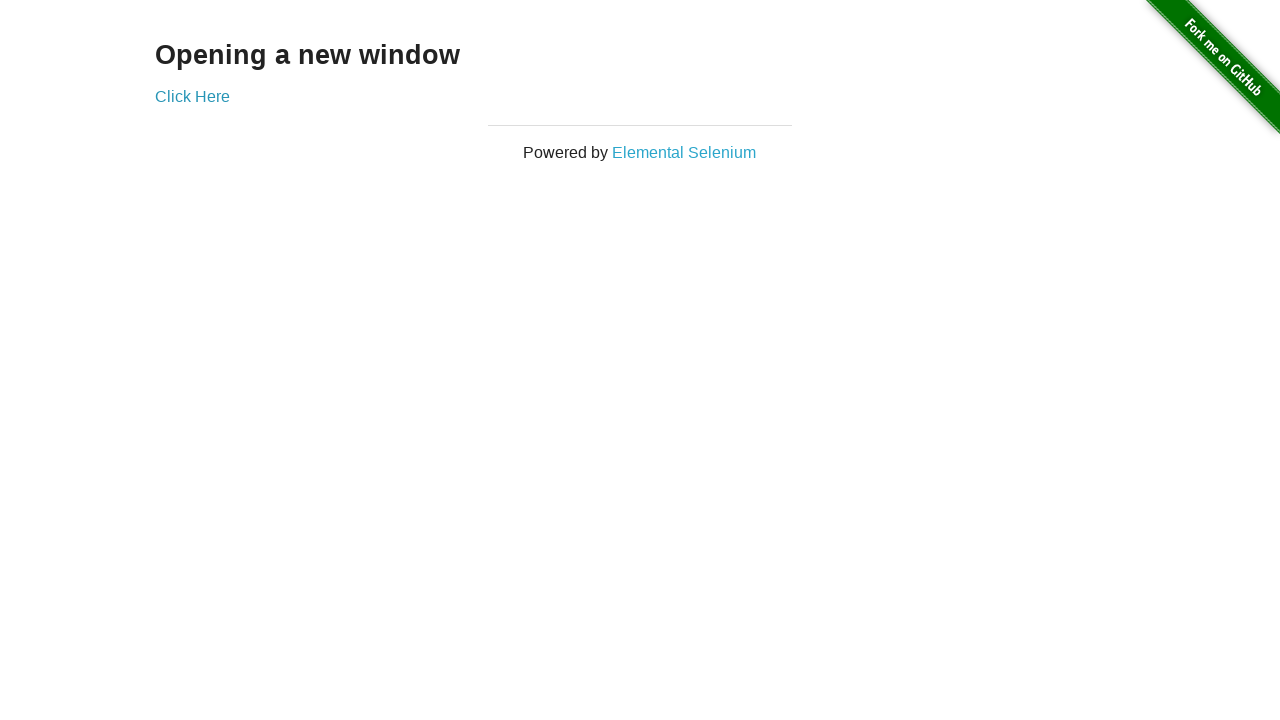

Switched back to original window
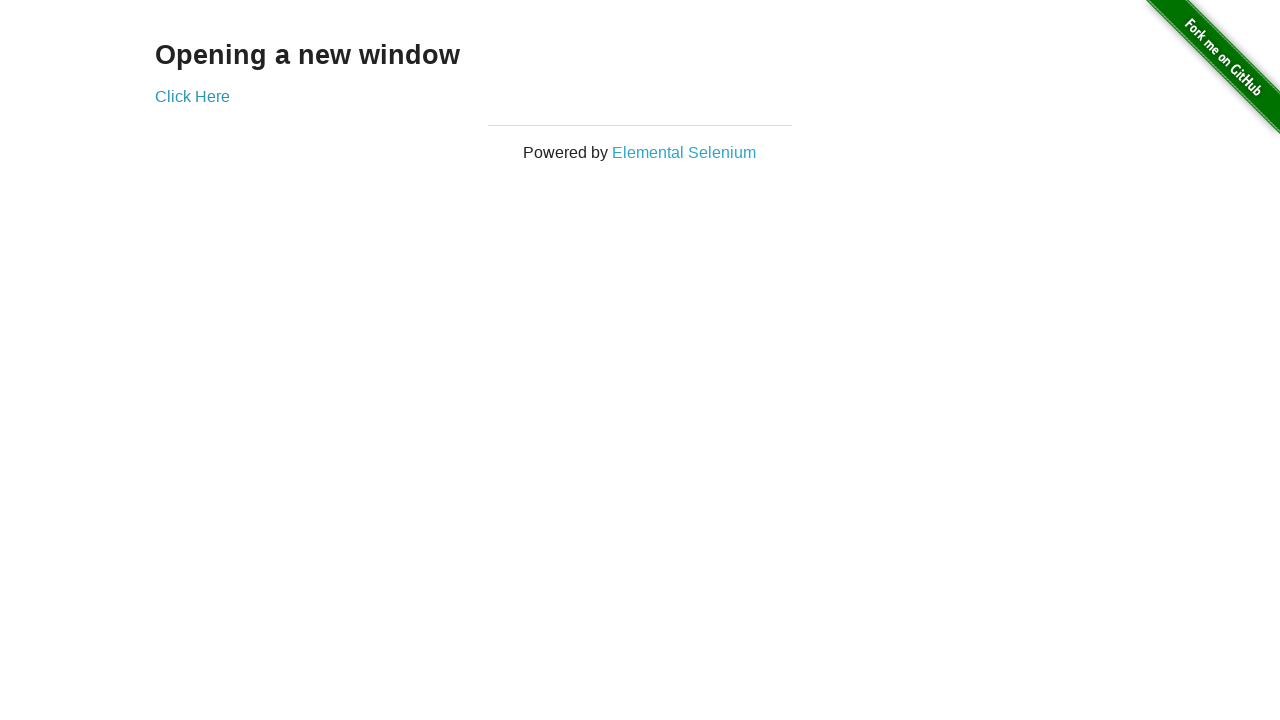

Verified original window title is still 'The Internet'
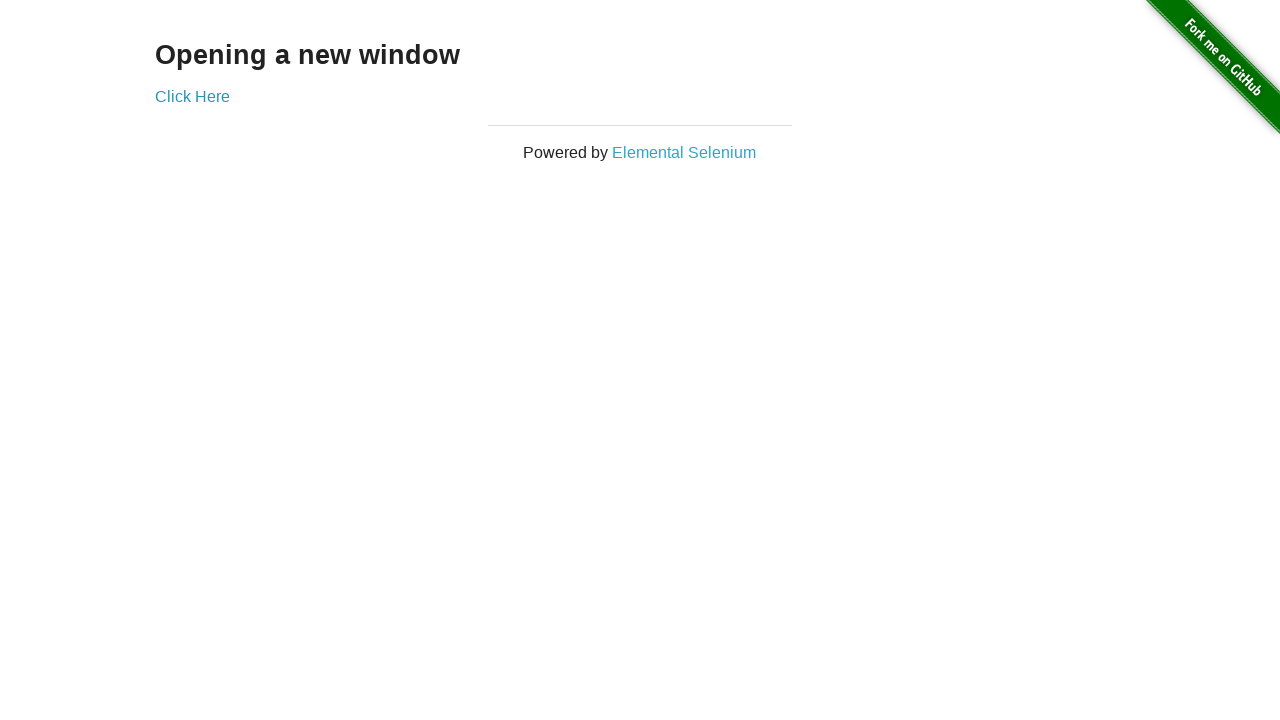

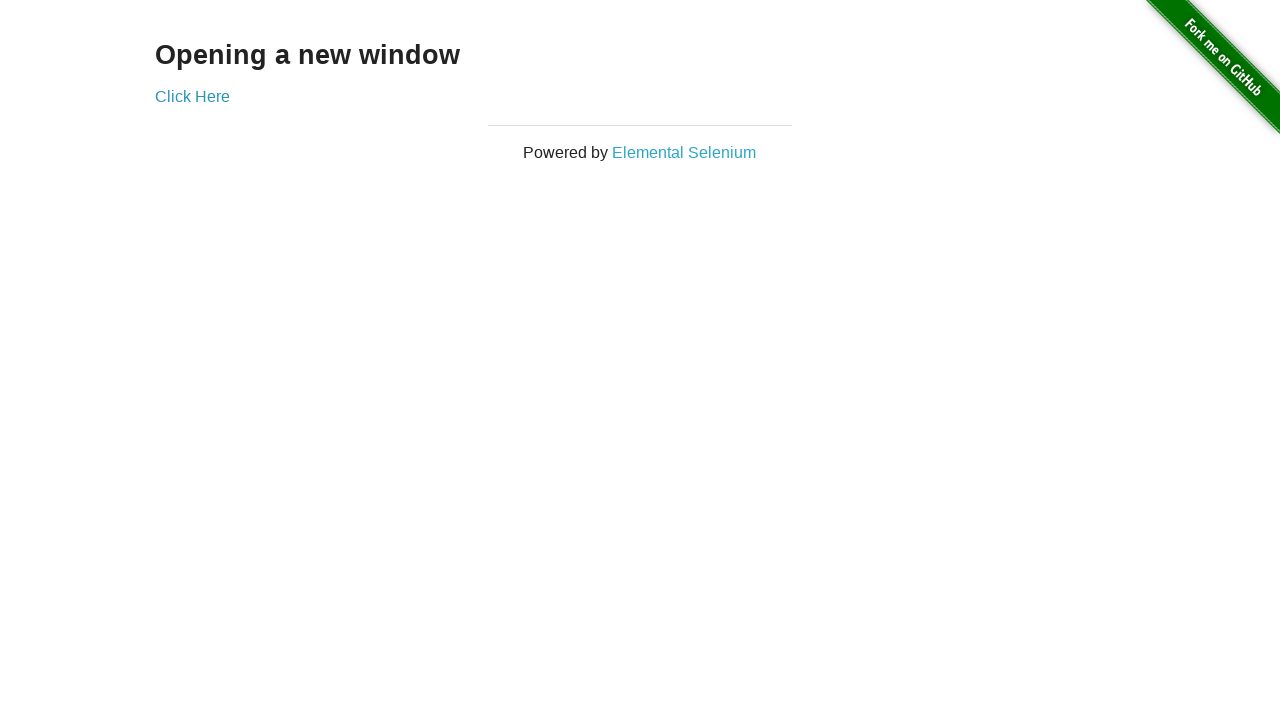